Tests that entered text is trimmed when saving edits

Starting URL: https://demo.playwright.dev/todomvc

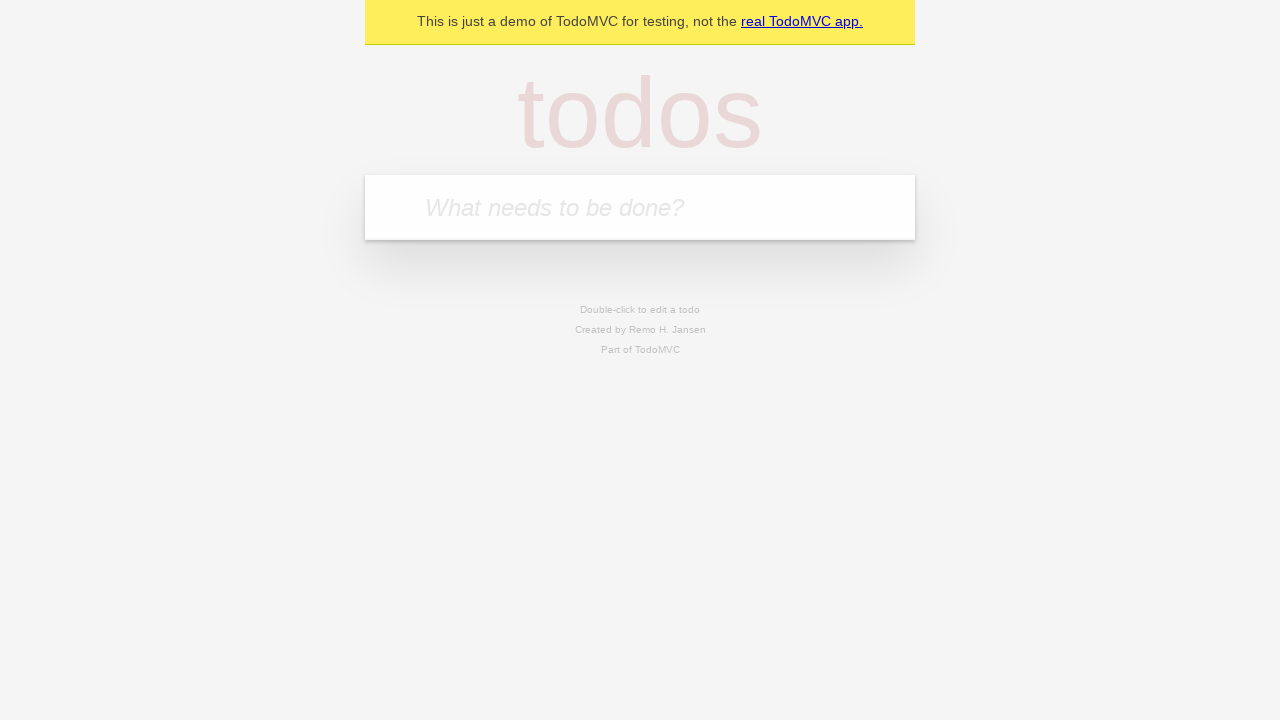

Filled new todo input with 'buy some cheese' on .new-todo
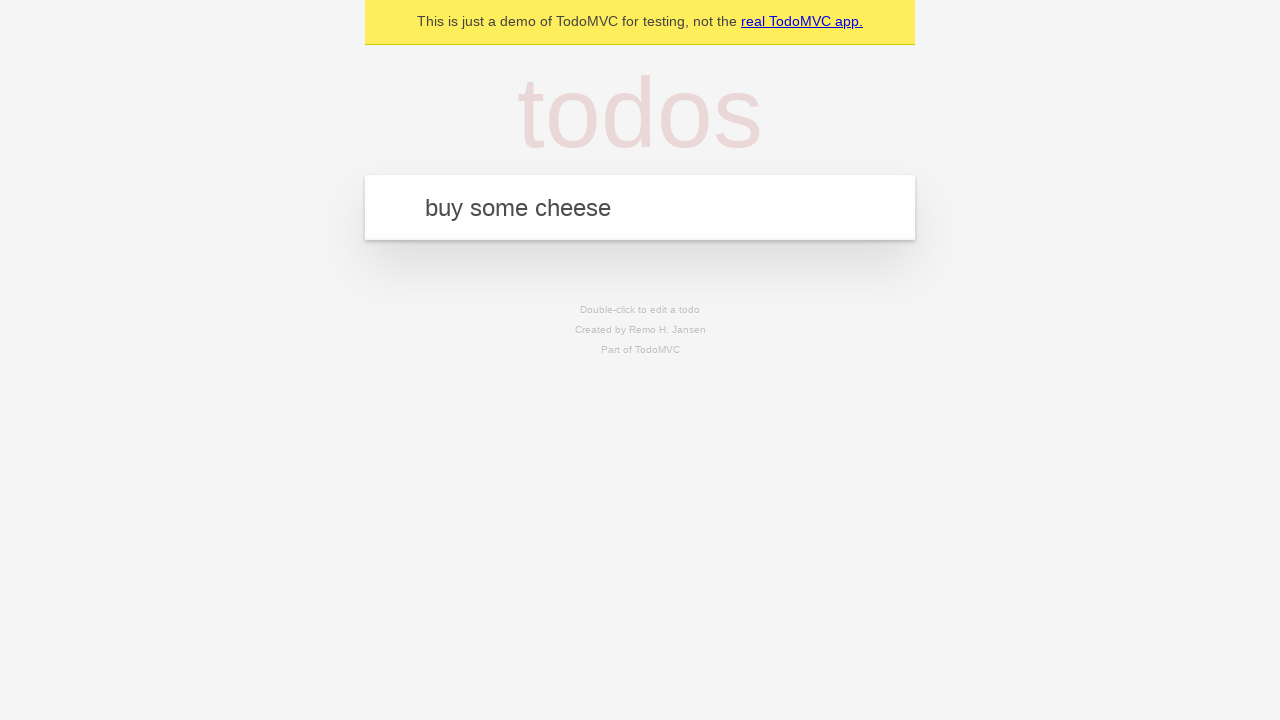

Pressed Enter to add first todo on .new-todo
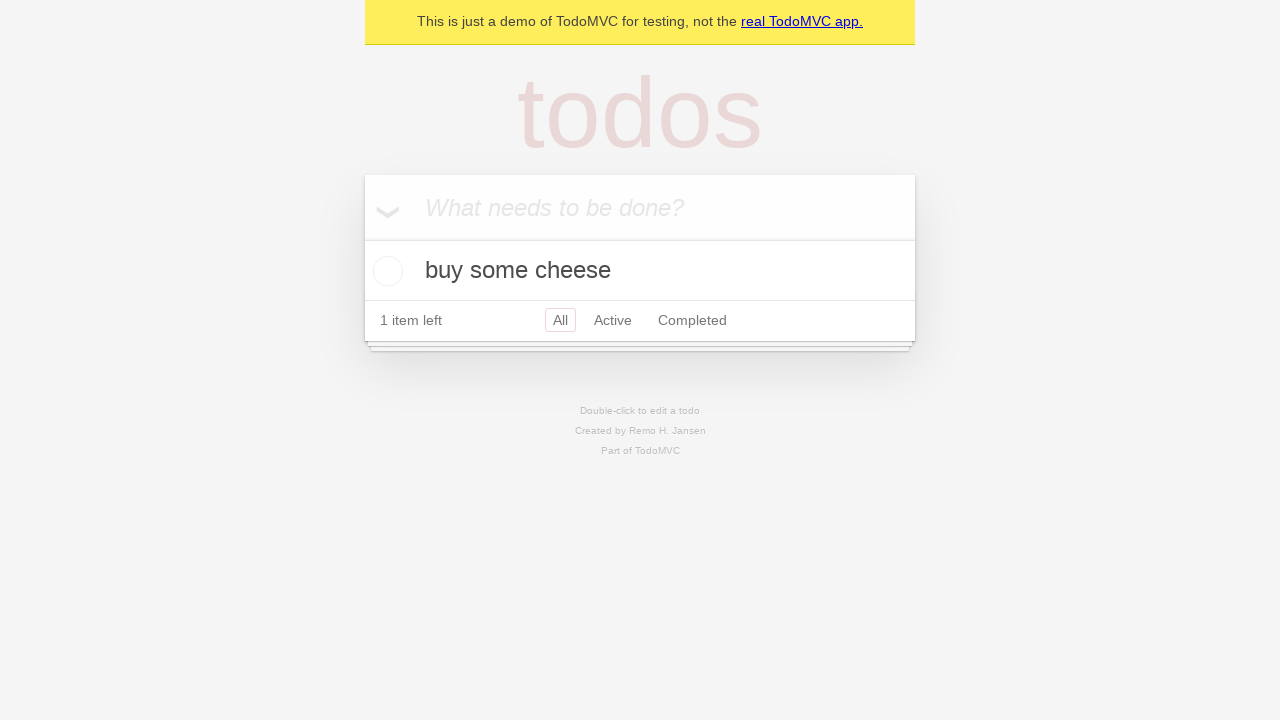

Filled new todo input with 'feed the cat' on .new-todo
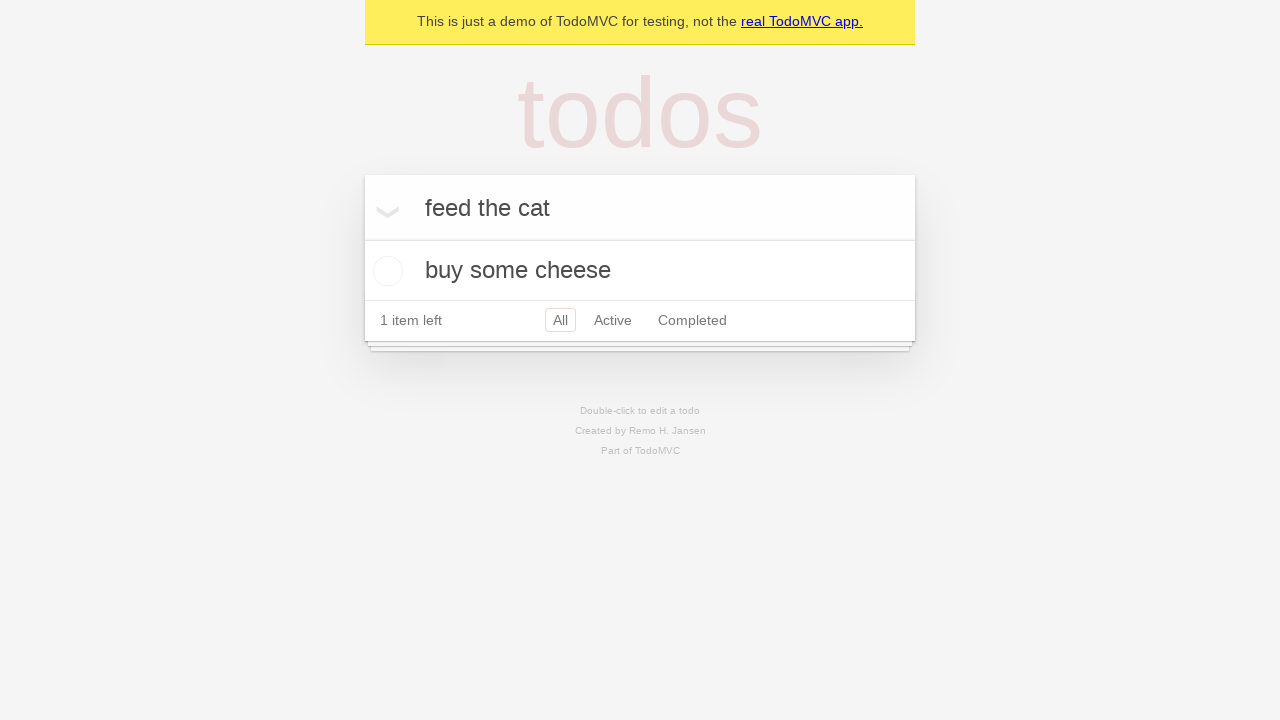

Pressed Enter to add second todo on .new-todo
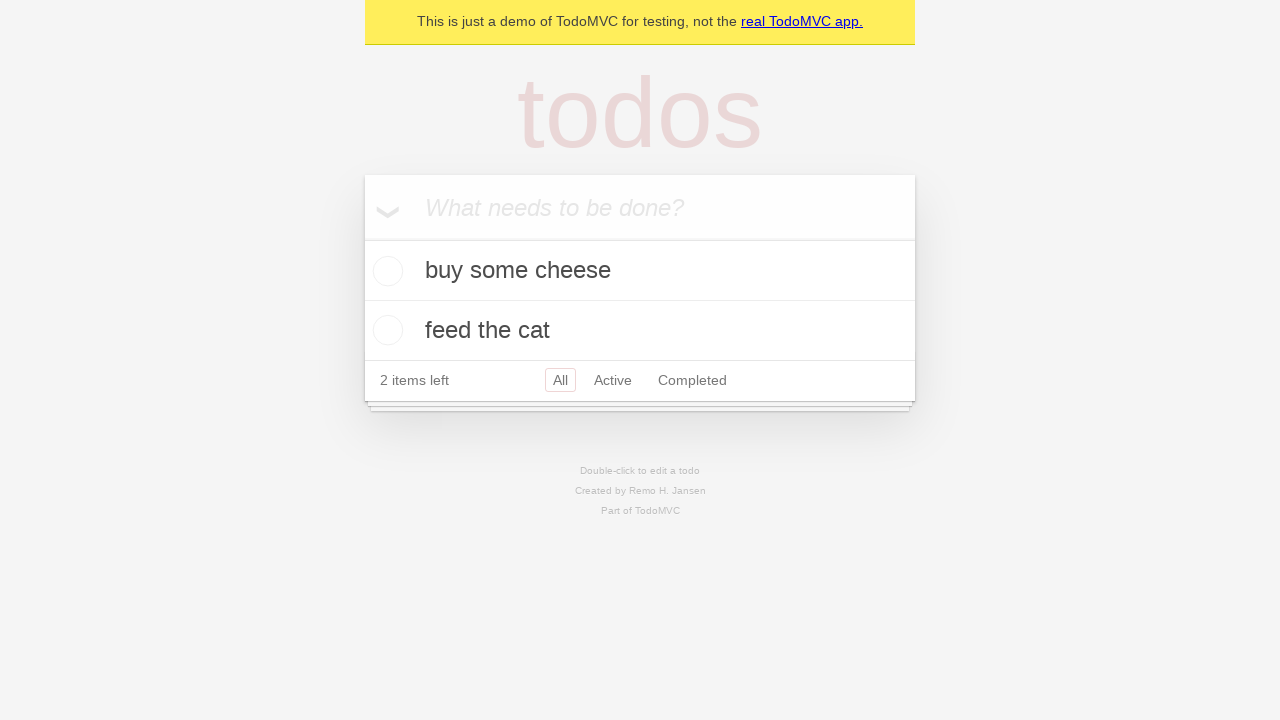

Filled new todo input with 'book a doctors appointment' on .new-todo
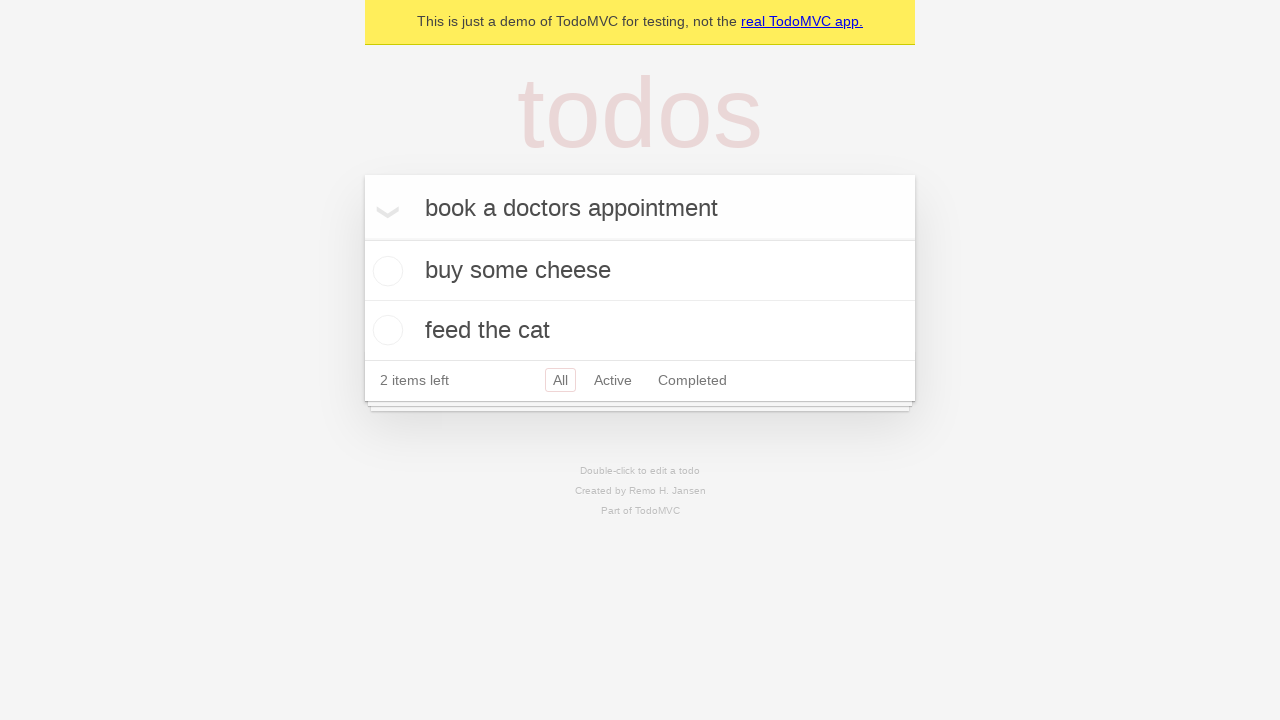

Pressed Enter to add third todo on .new-todo
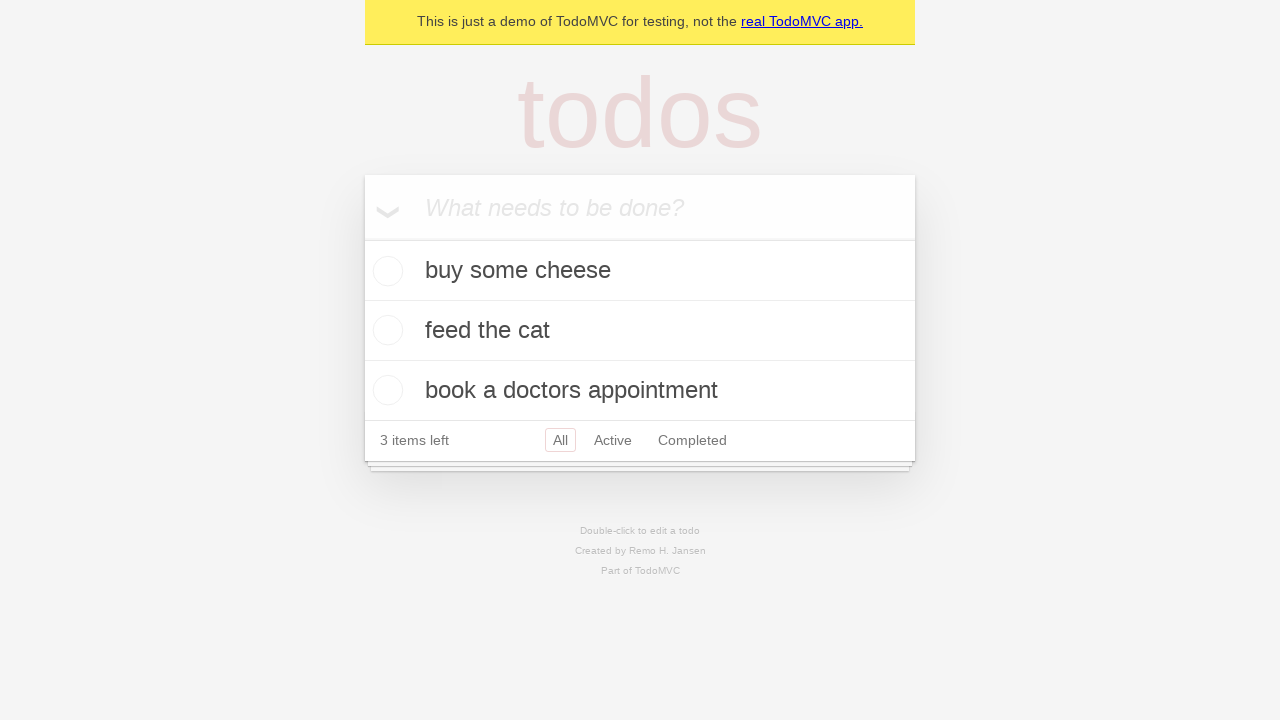

Double-clicked second todo to enter edit mode at (640, 331) on .todo-list li >> nth=1
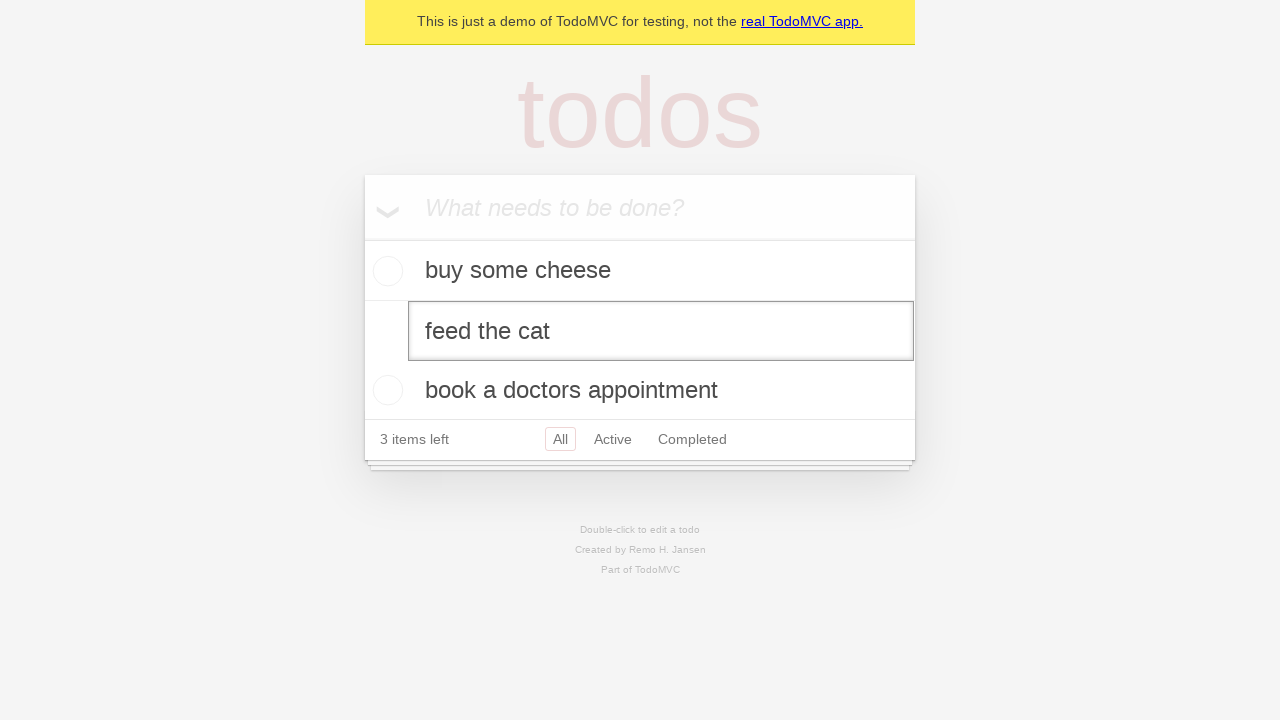

Filled edit field with text containing leading and trailing whitespace on .todo-list li >> nth=1 >> .edit
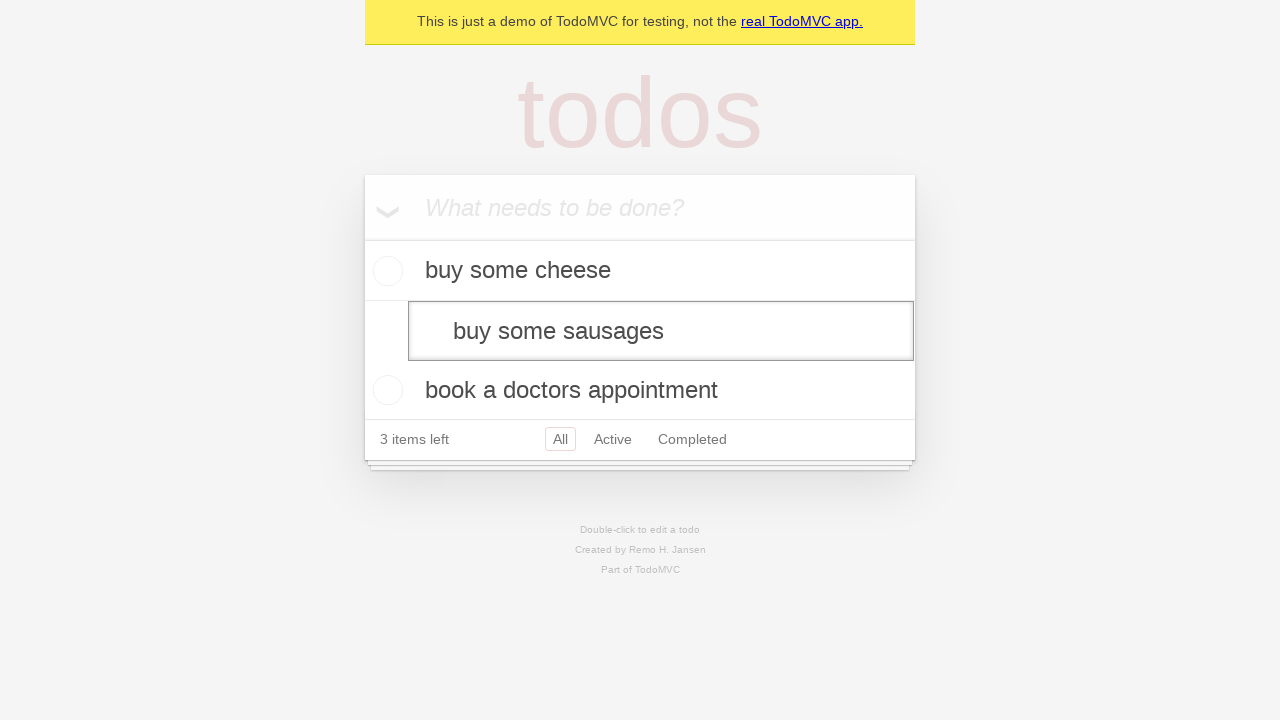

Pressed Enter to save edit - text should be trimmed on .todo-list li >> nth=1 >> .edit
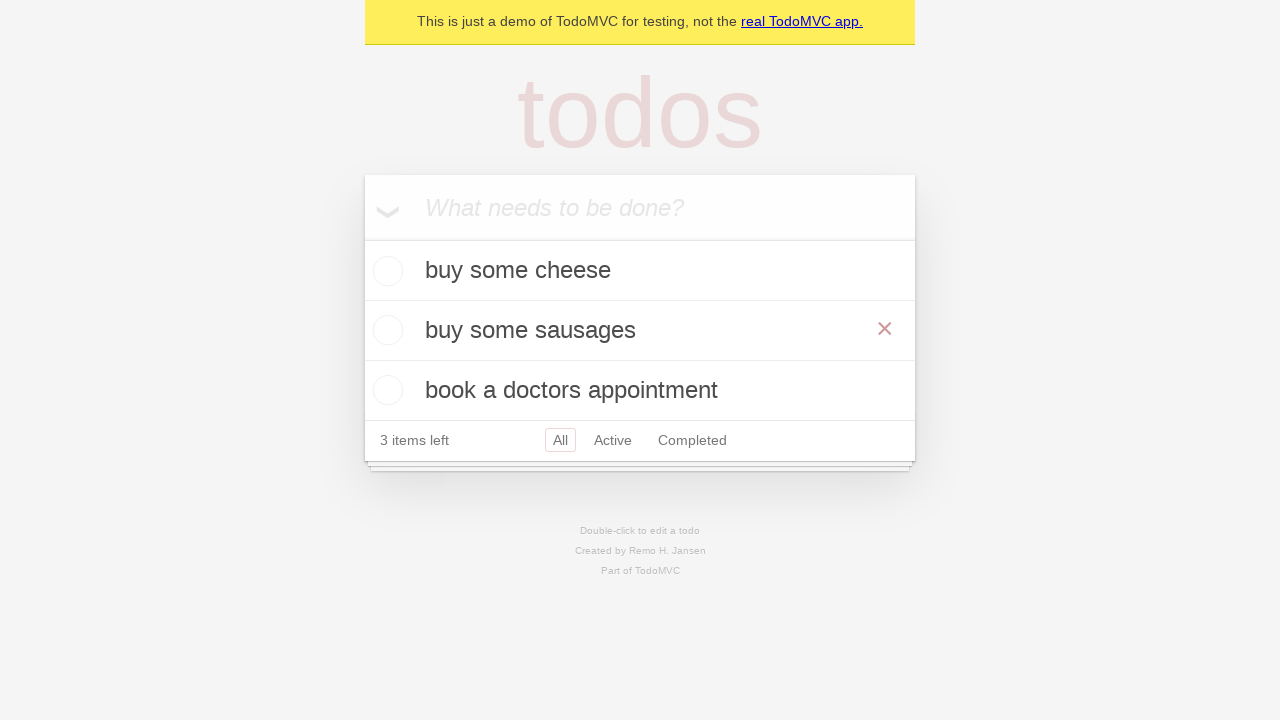

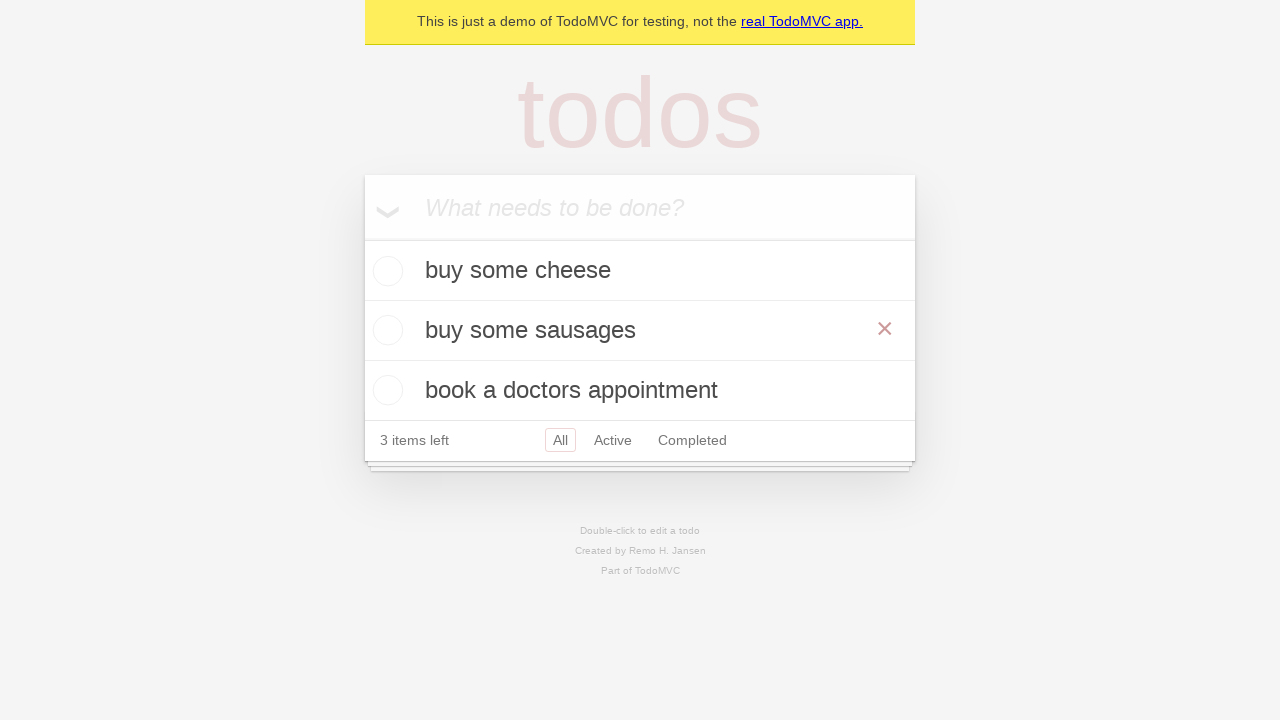